Tests opening a new tab by clicking the "Open Tab" link and handling multiple browser tabs

Starting URL: https://rahulshettyacademy.com/AutomationPractice/

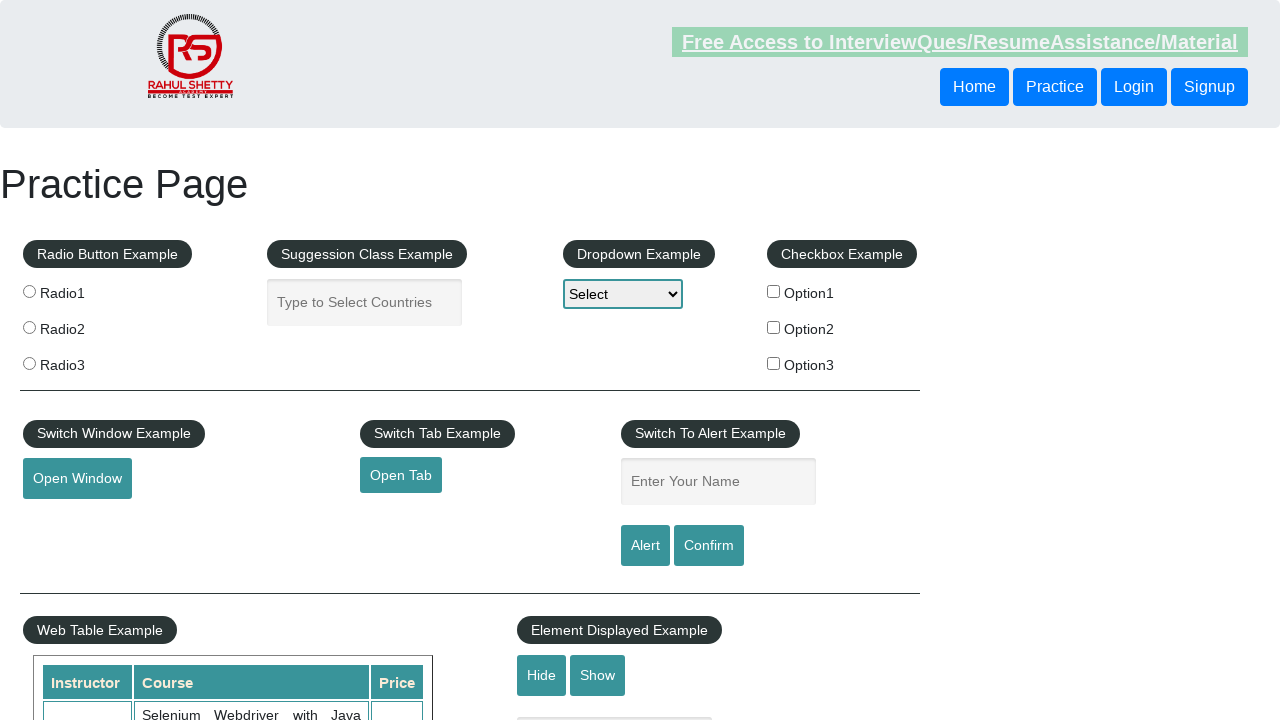

Set up listener for new pages/tabs
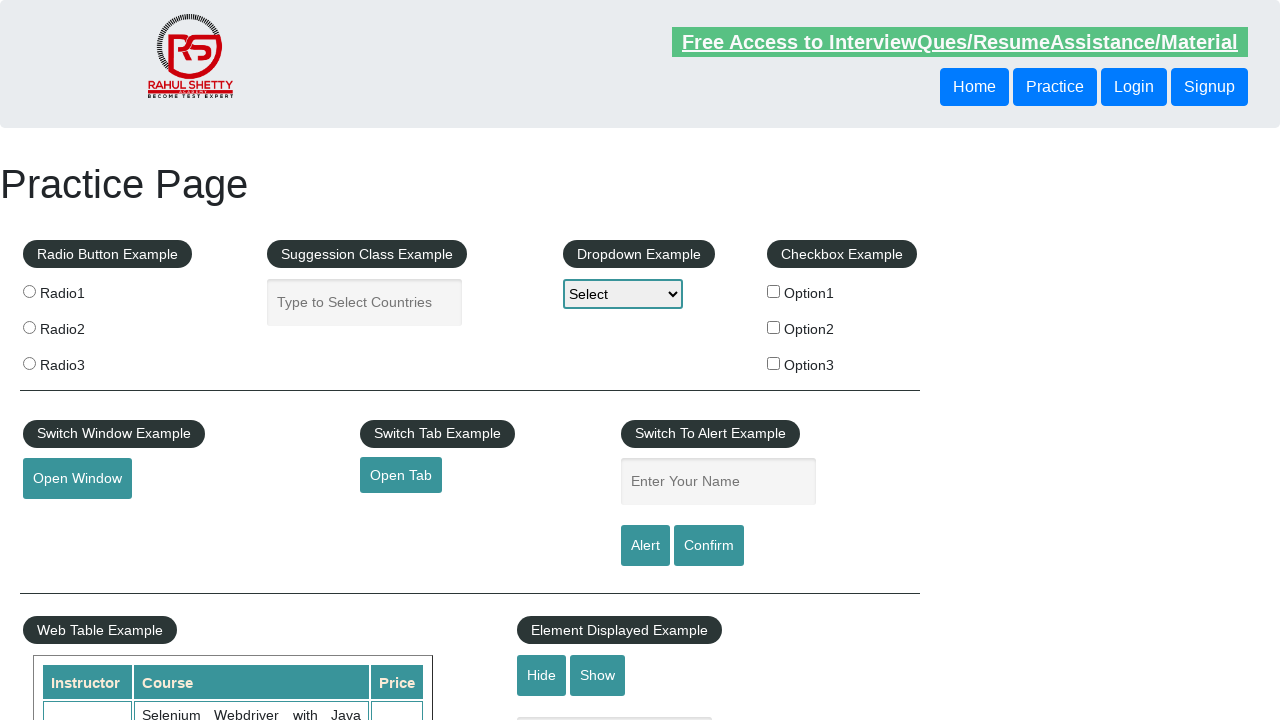

Clicked the 'Open Tab' link to open a new tab at (401, 475) on internal:role=link[name="Open Tab"i]
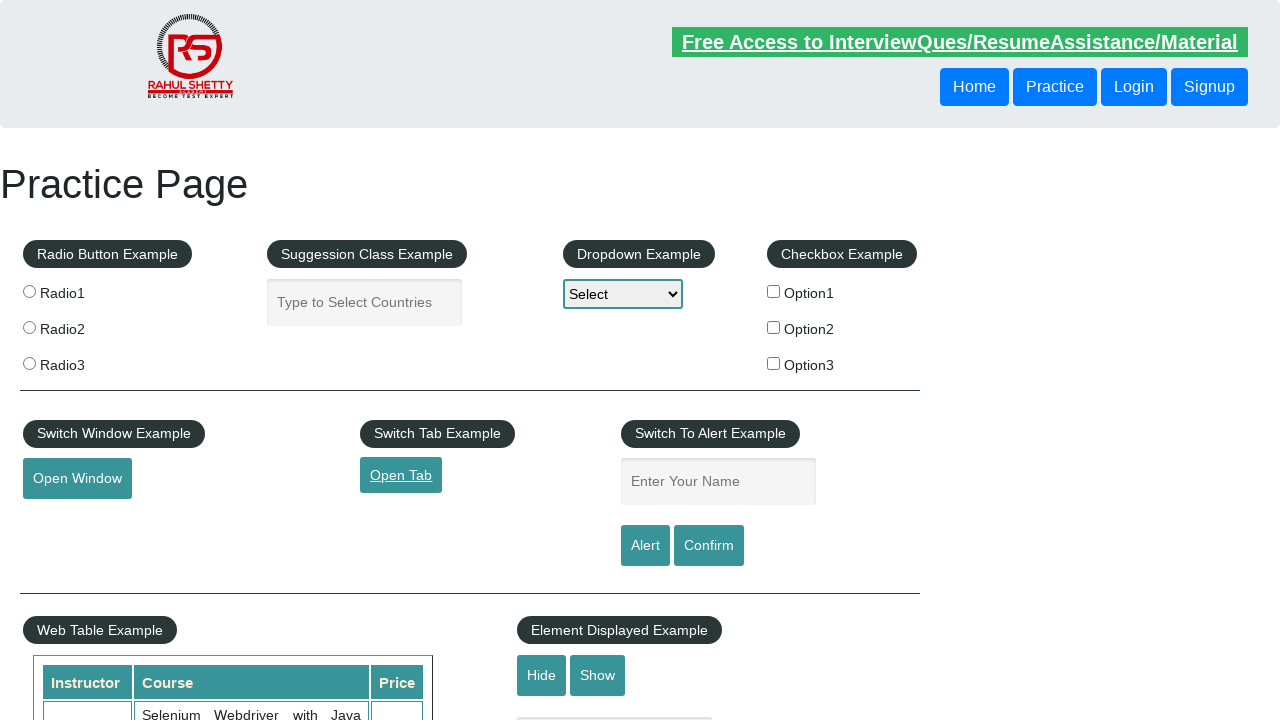

Waited 2 seconds for new tab to be created
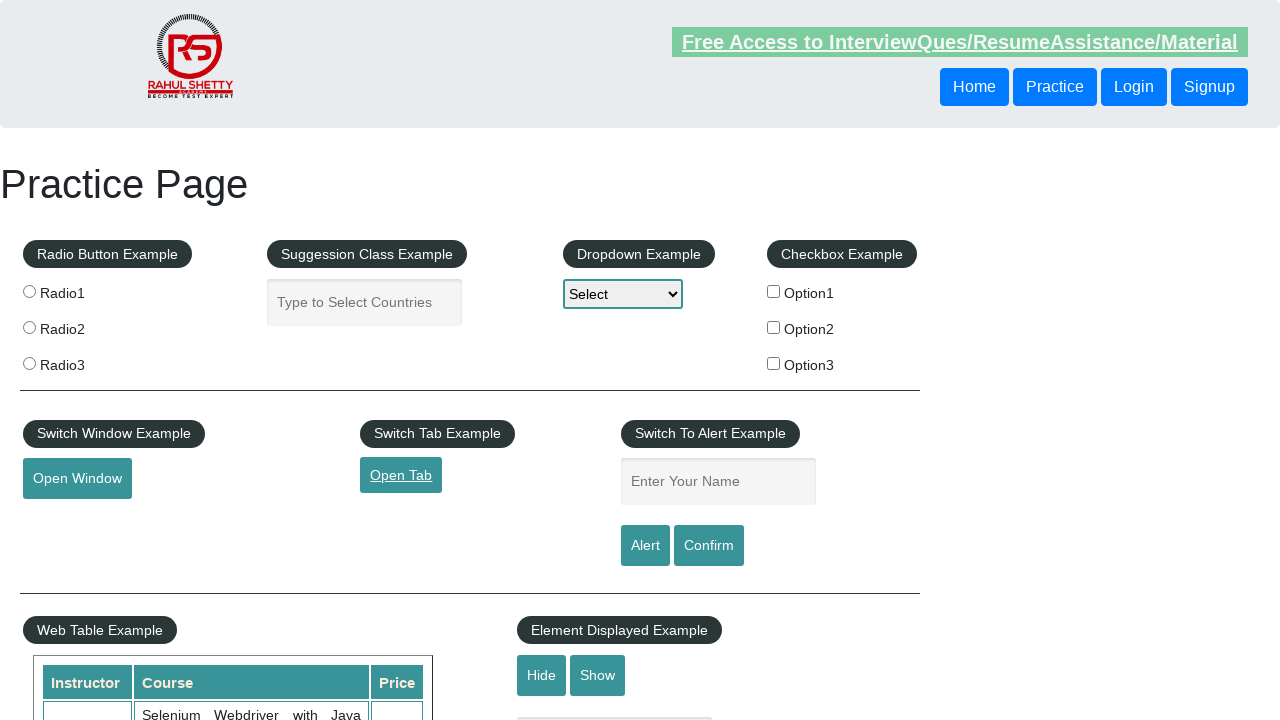

New tab loaded successfully
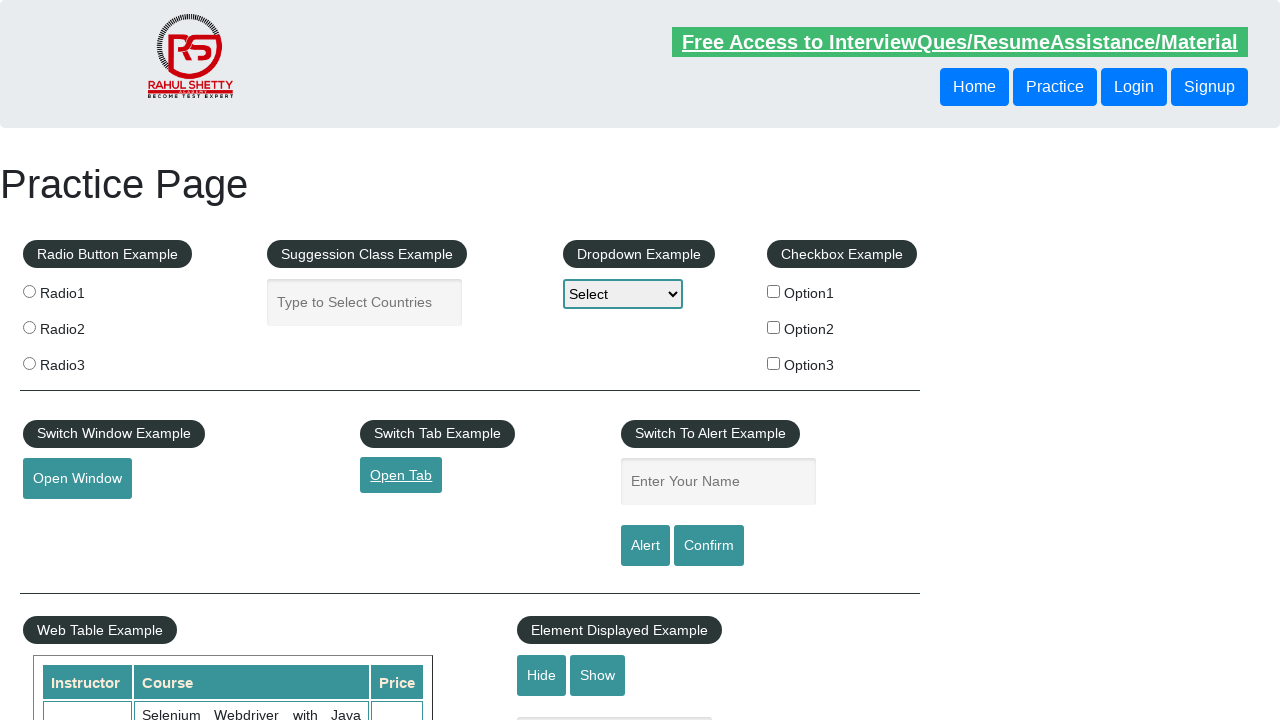

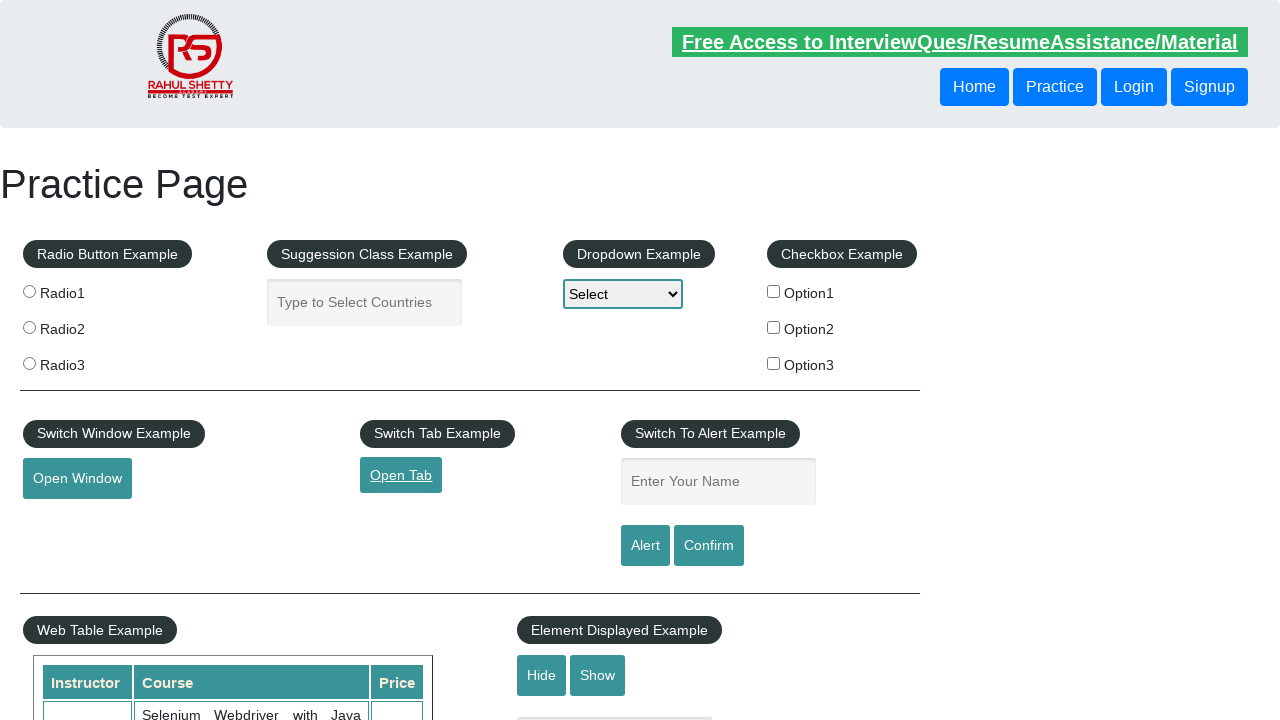